Tests browser navigation by clicking a link to navigate to another page, then using browser back and forward buttons to navigate through history

Starting URL: https://omayo.blogspot.com/

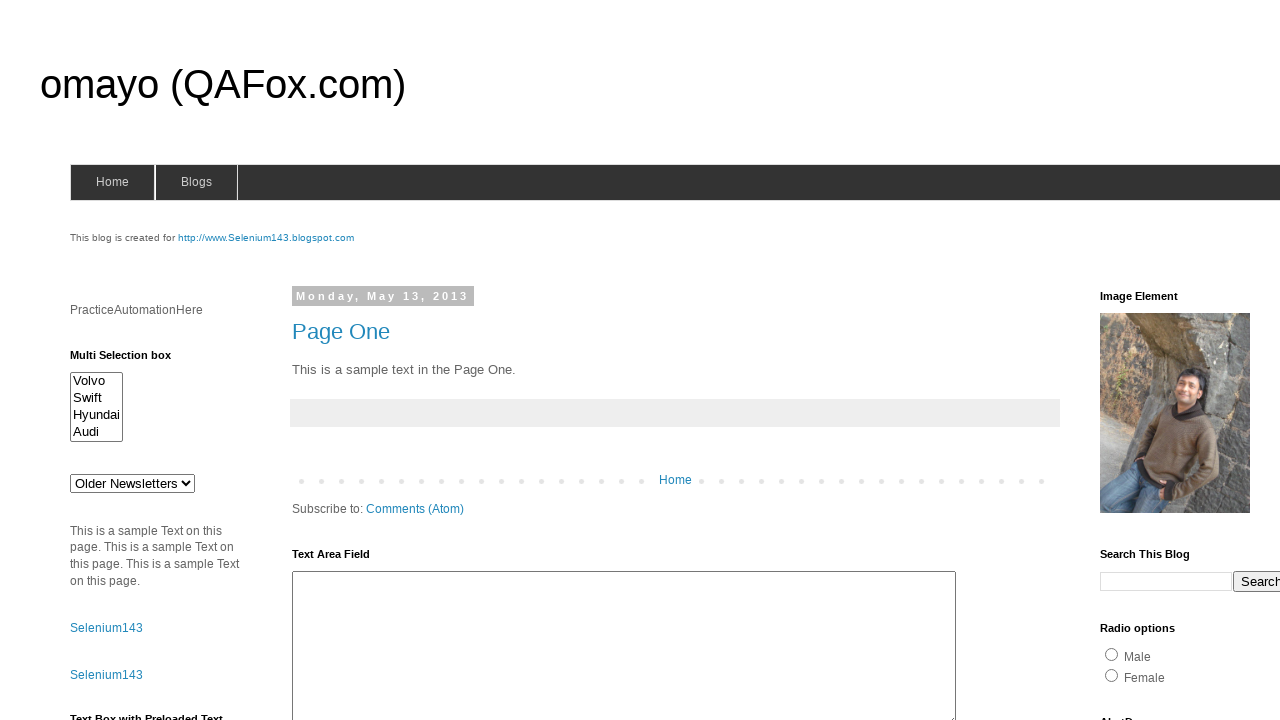

Clicked on 'onlytestingblog' link to navigate to another page at (1156, 361) on text=onlytestingblog
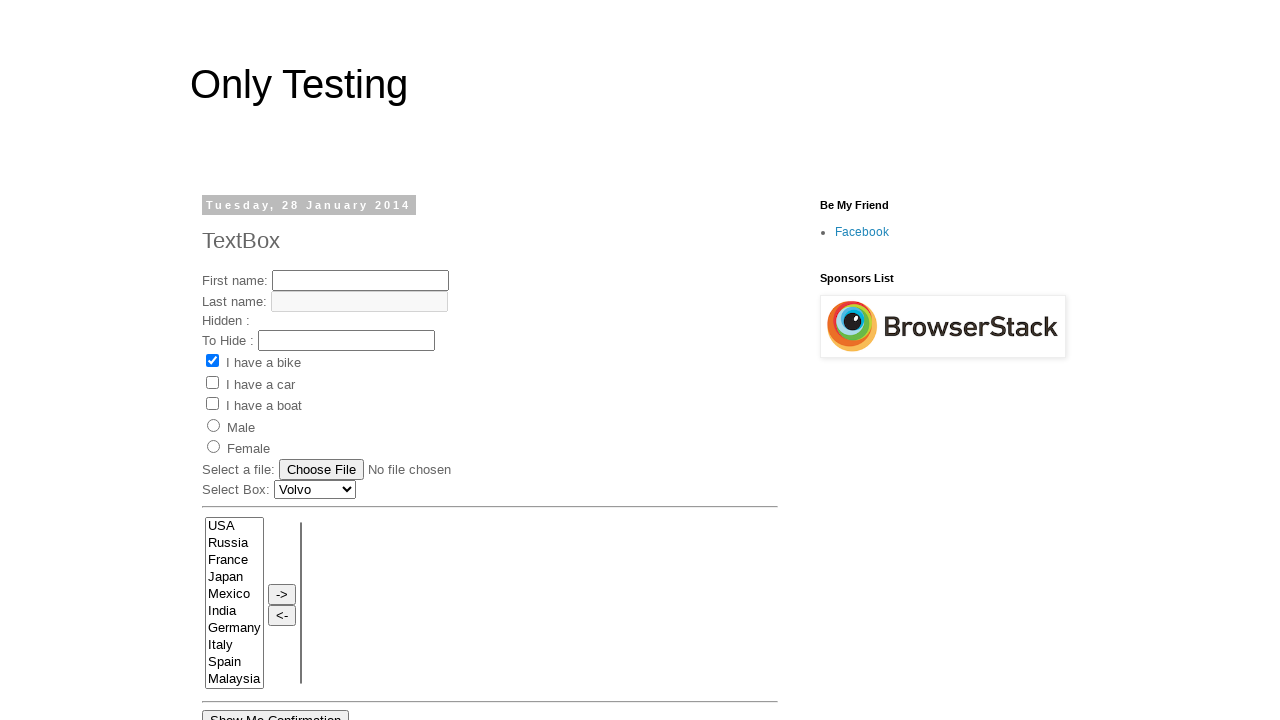

Page loaded after clicking onlytestingblog link
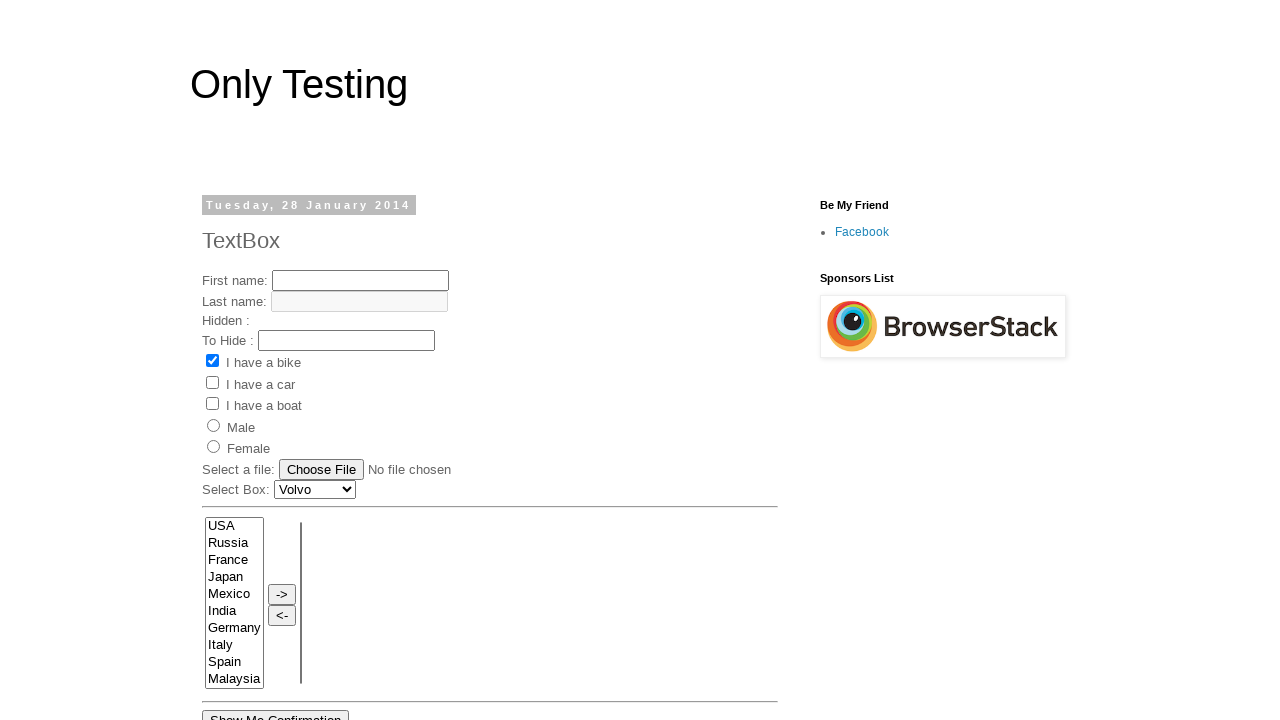

Navigated back to previous page using browser back button
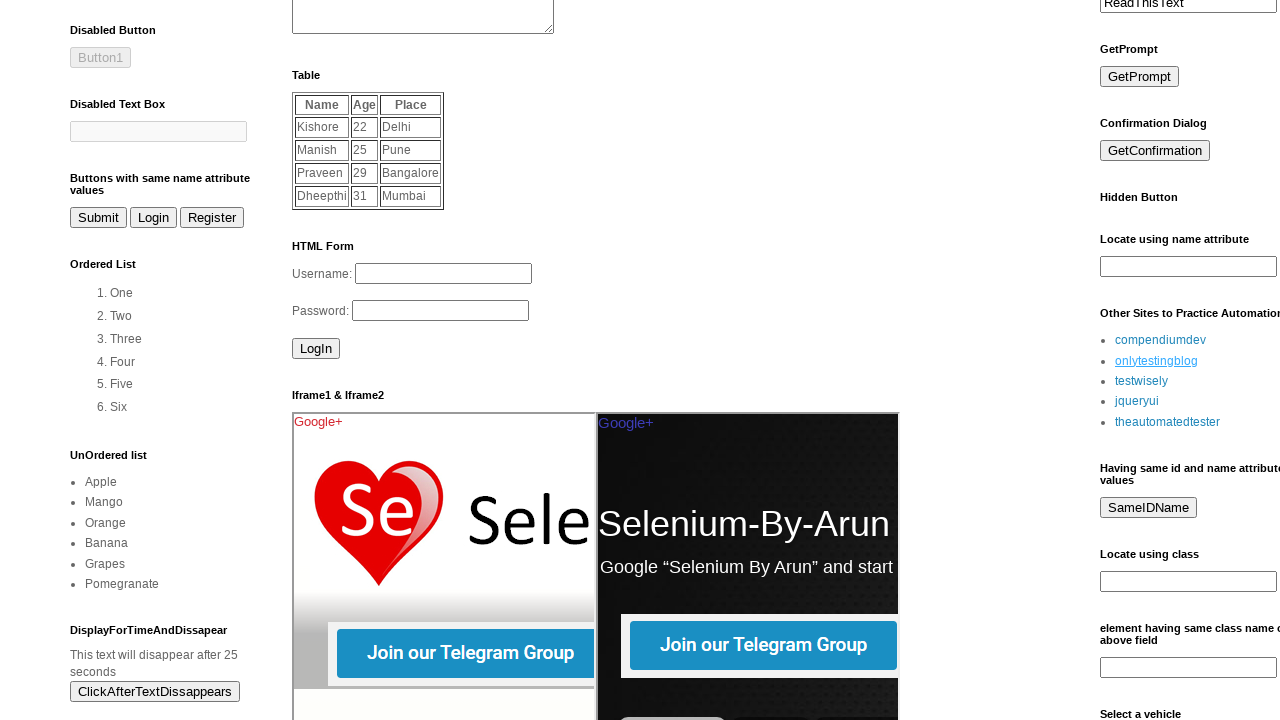

Page loaded after navigating back
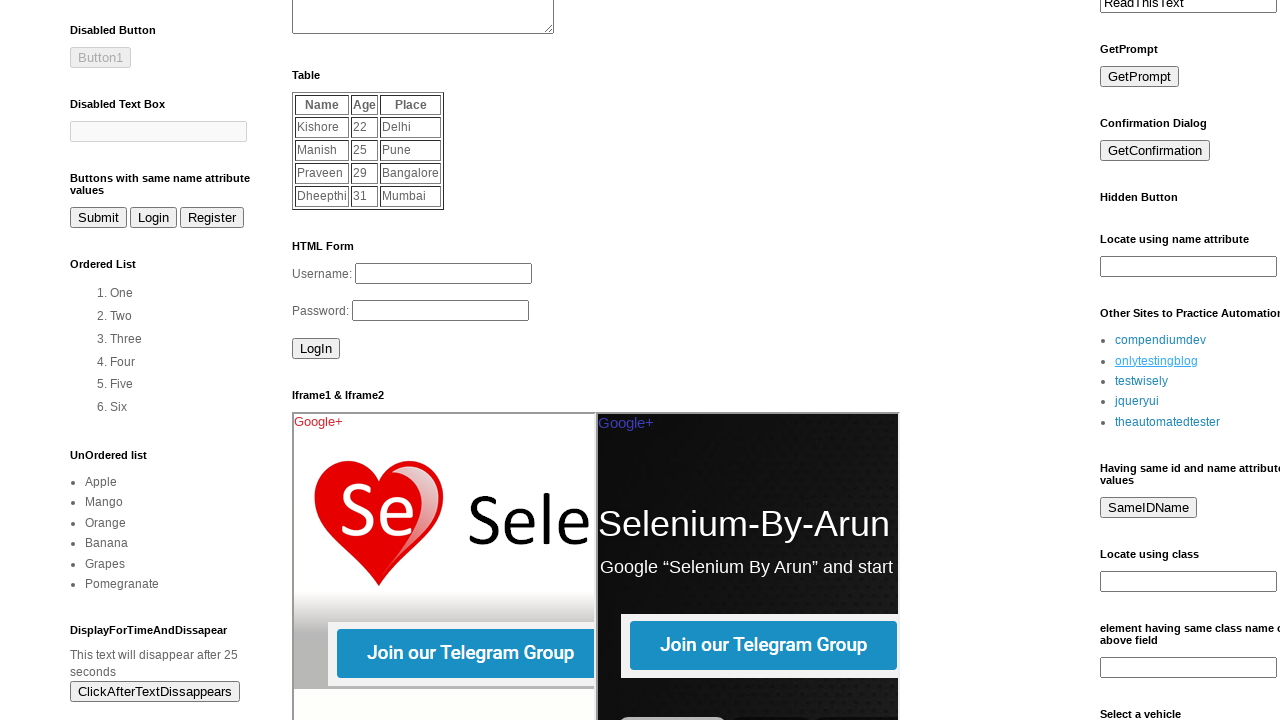

Navigated forward using browser forward button
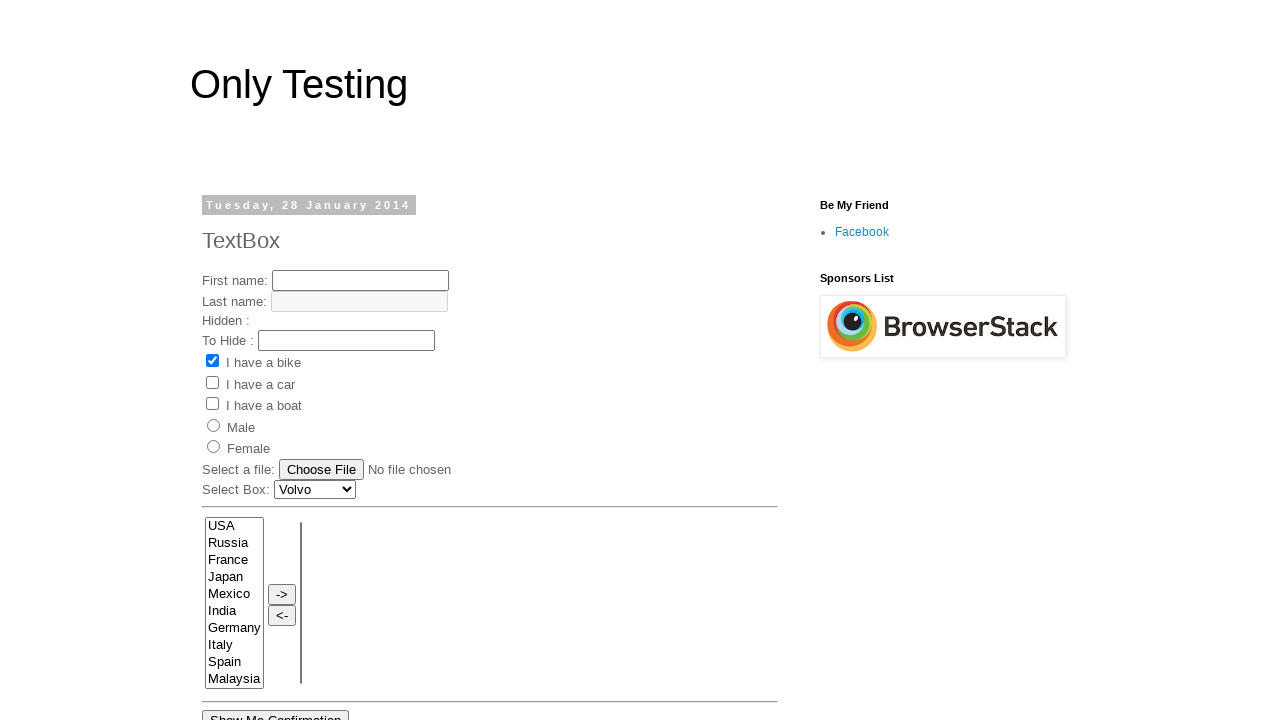

Page loaded after navigating forward
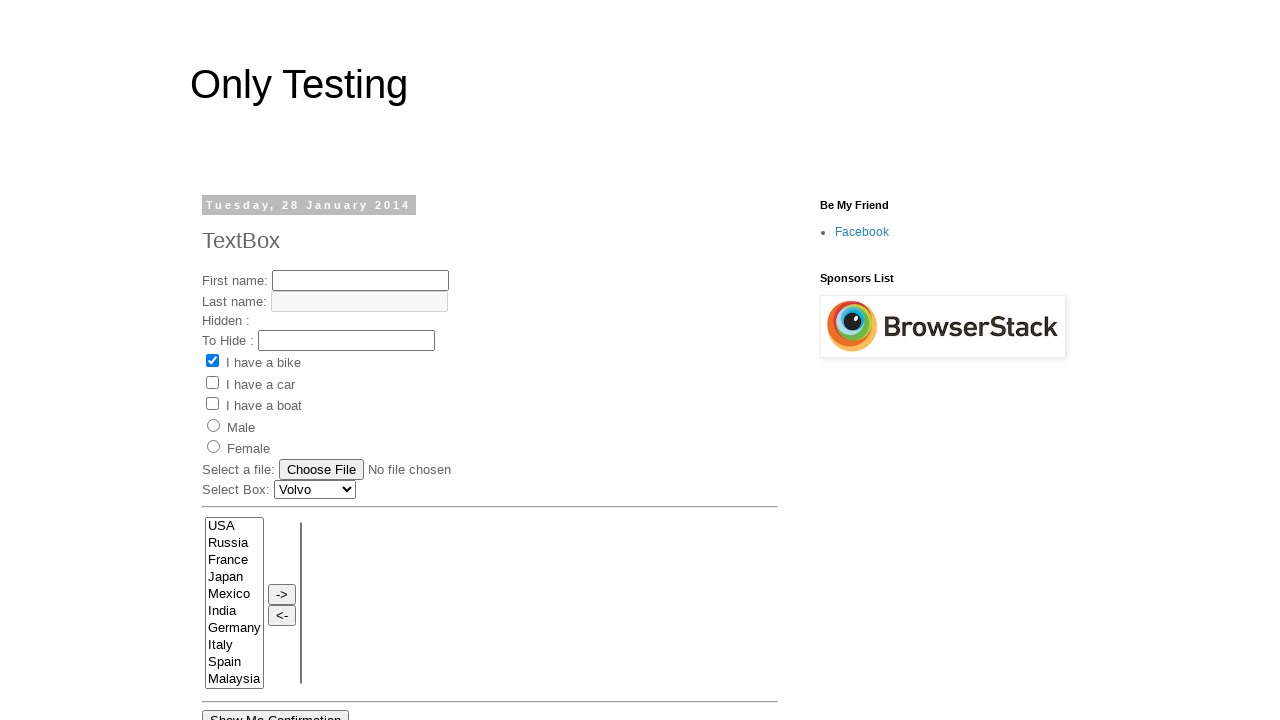

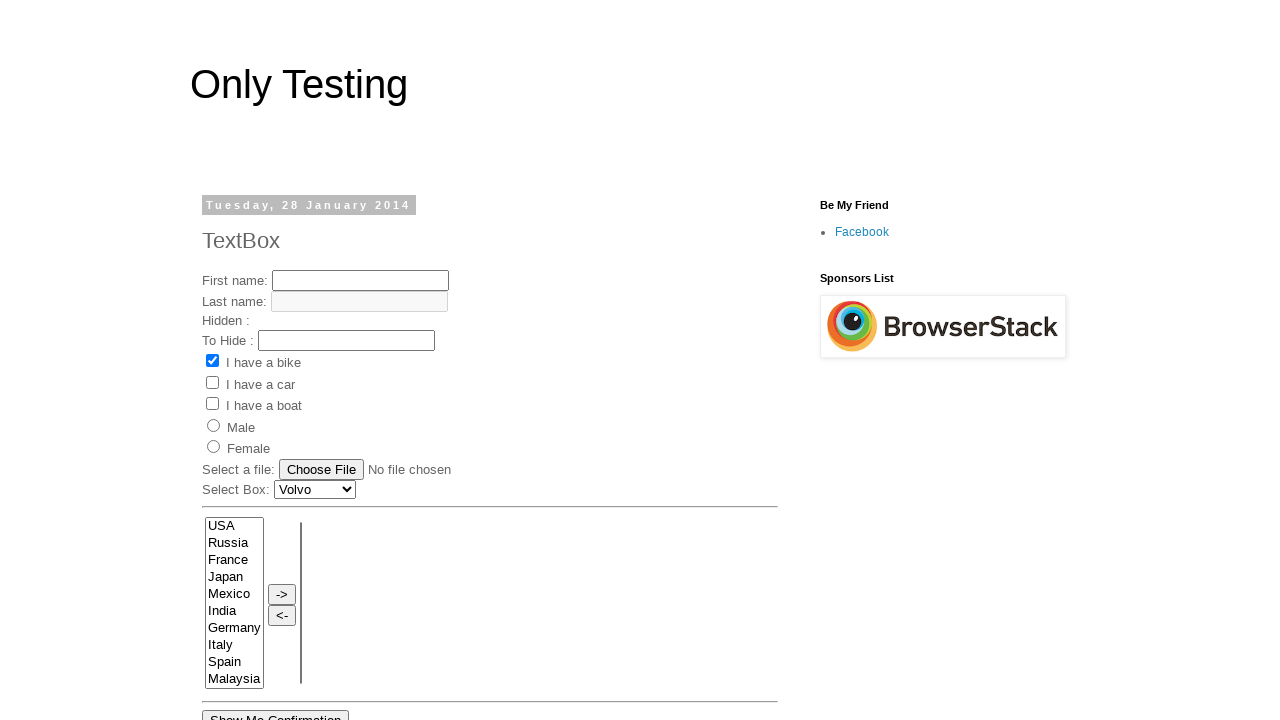